Tests window handling functionality by clicking a link that opens a new window, then switching to the new window and verifying the page title

Starting URL: https://the-internet.herokuapp.com/windows

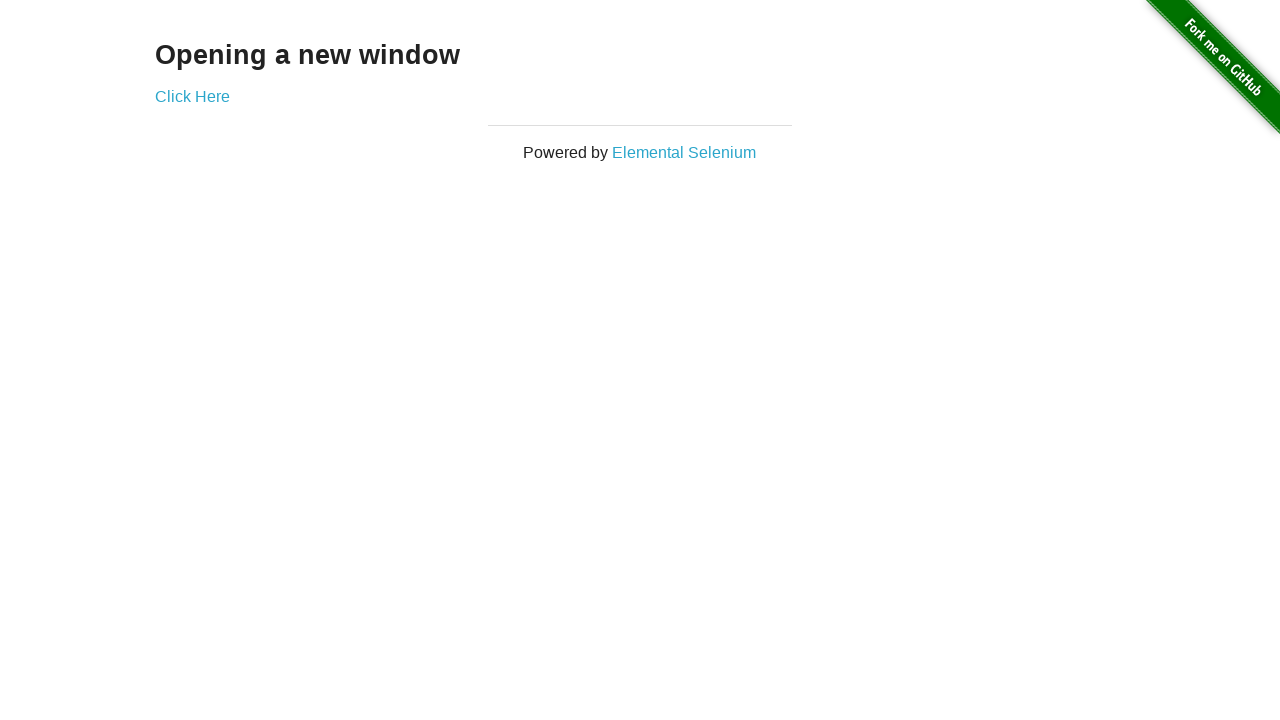

Clicked 'Click Here' link to open new window at (192, 96) on xpath=//a[text()='Click Here']
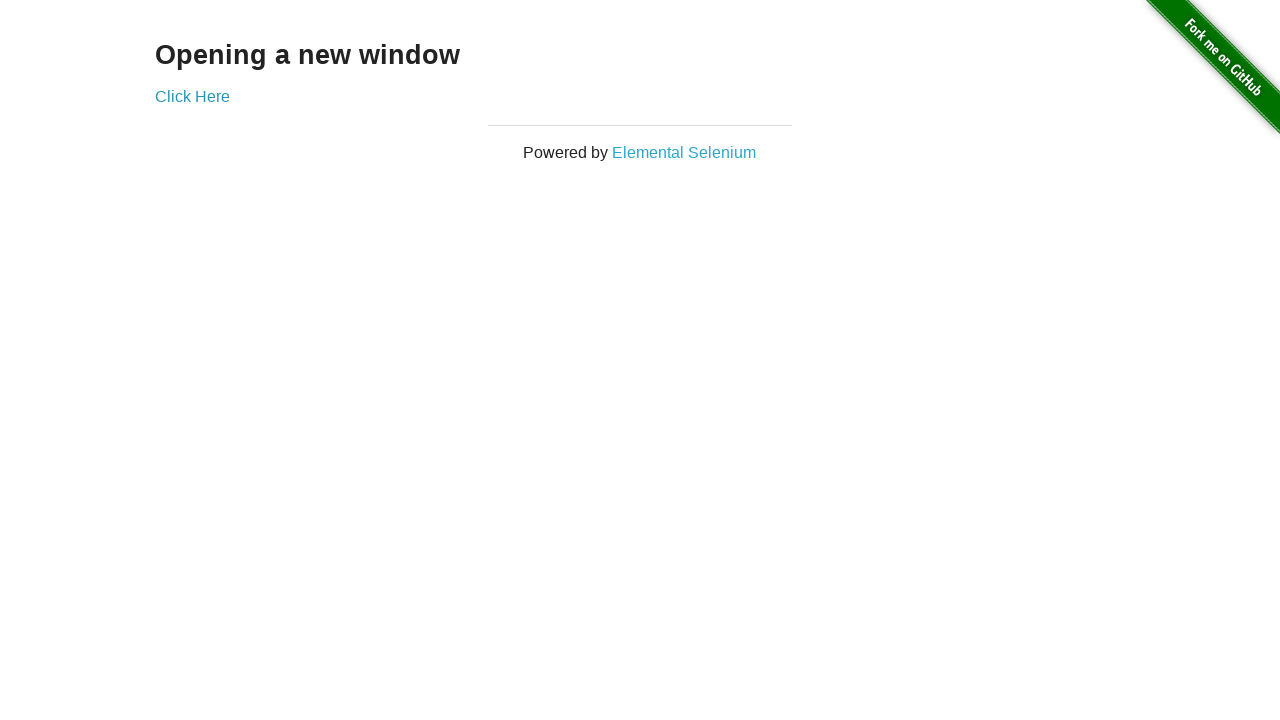

New window opened and retrieved
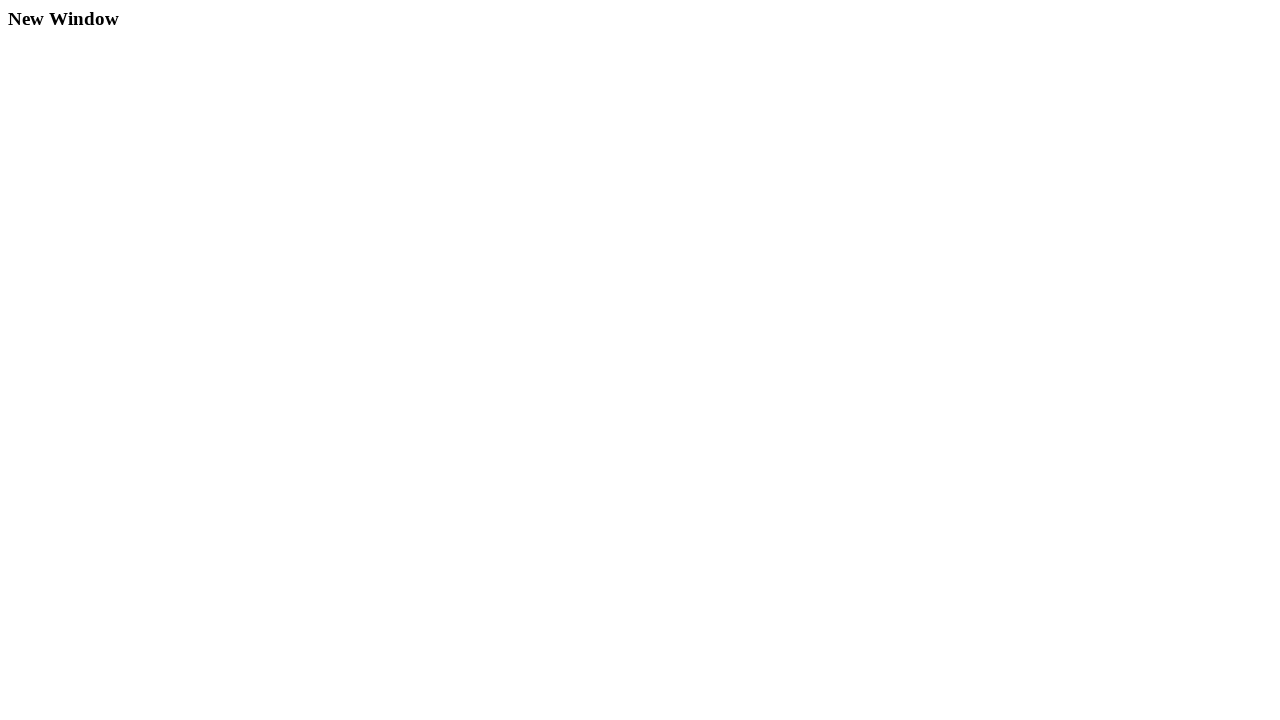

New window page loaded completely
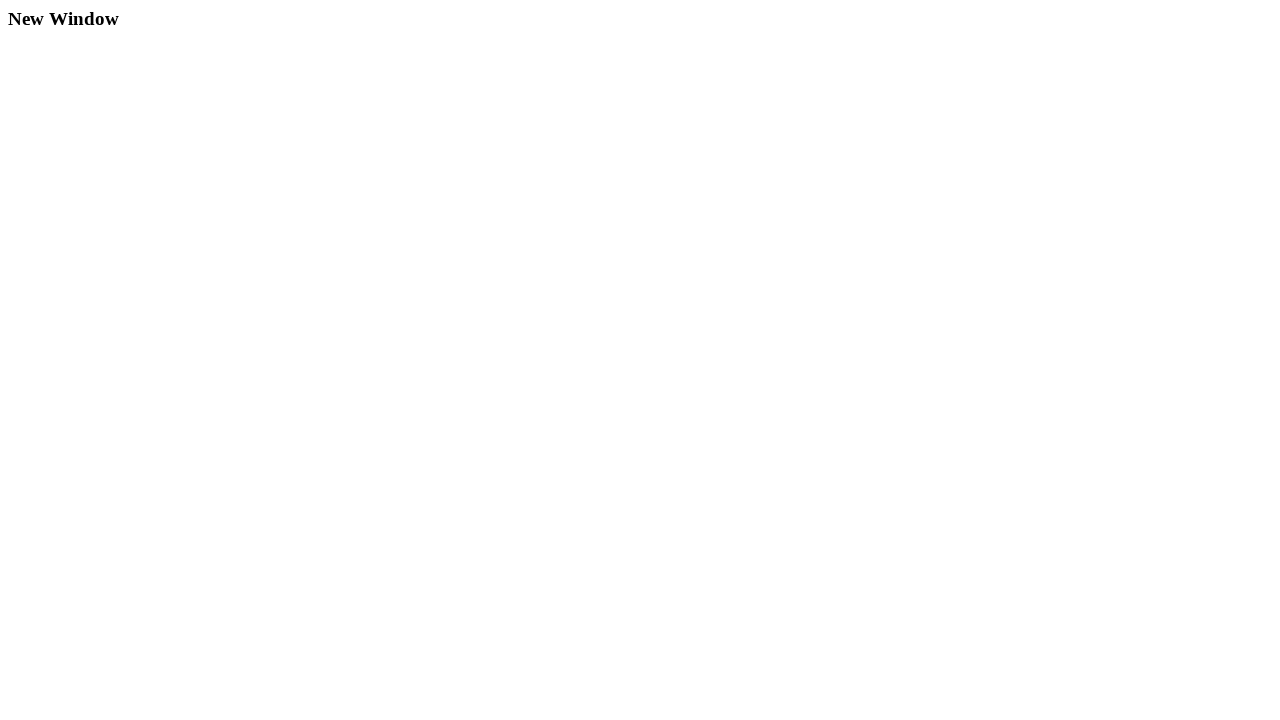

Retrieved new window title: New Window
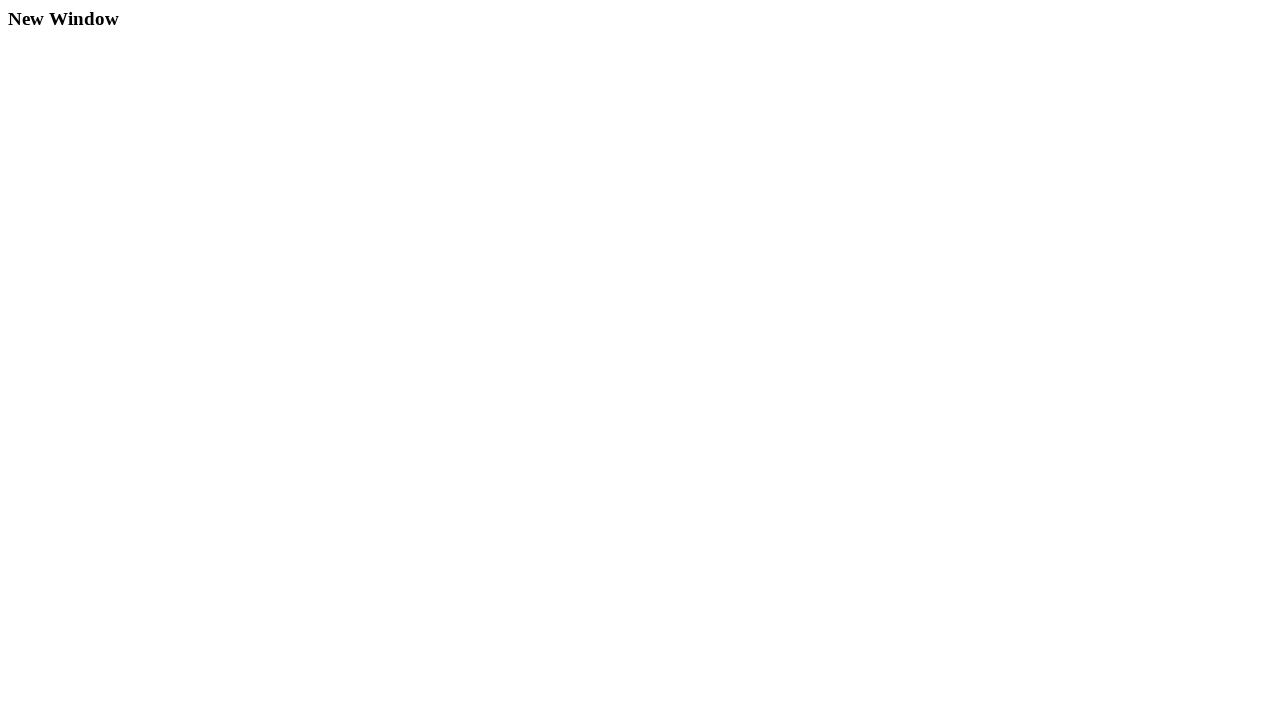

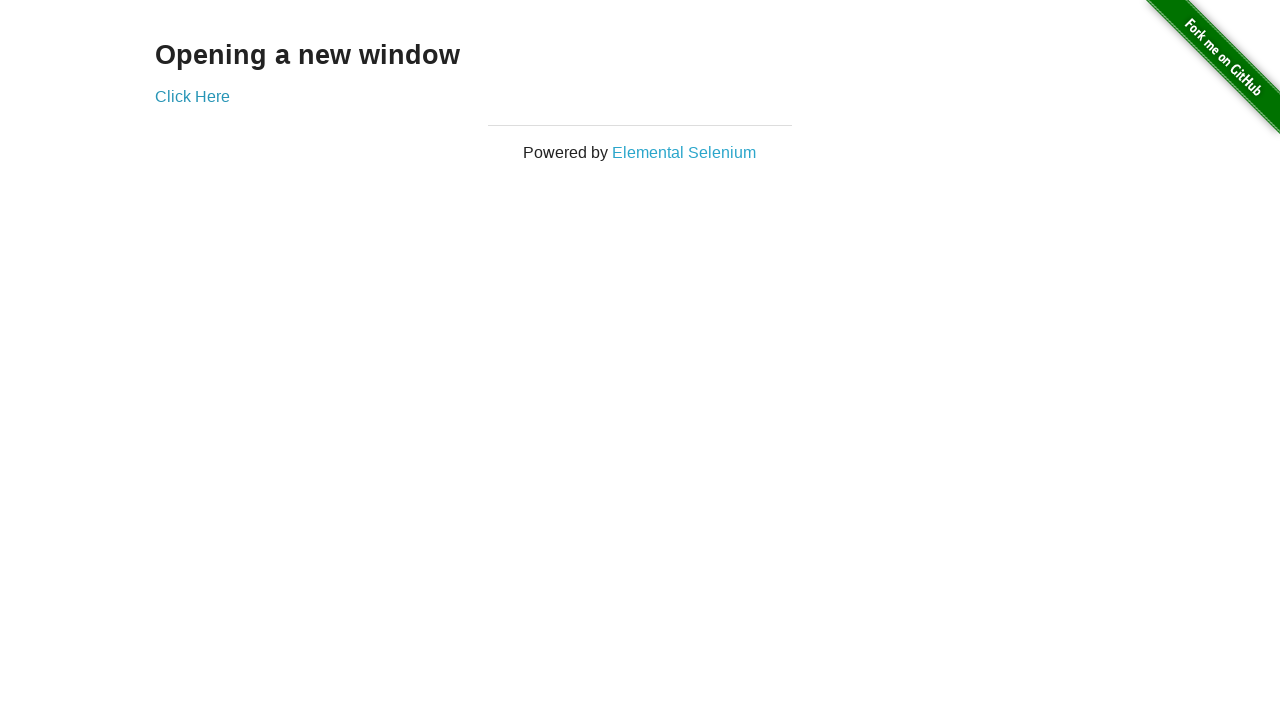